Tests the user registration form on ParaBank demo site by filling out all required fields (name, address, phone, SSN, username, password) and submitting the registration form.

Starting URL: https://parabank.parasoft.com/

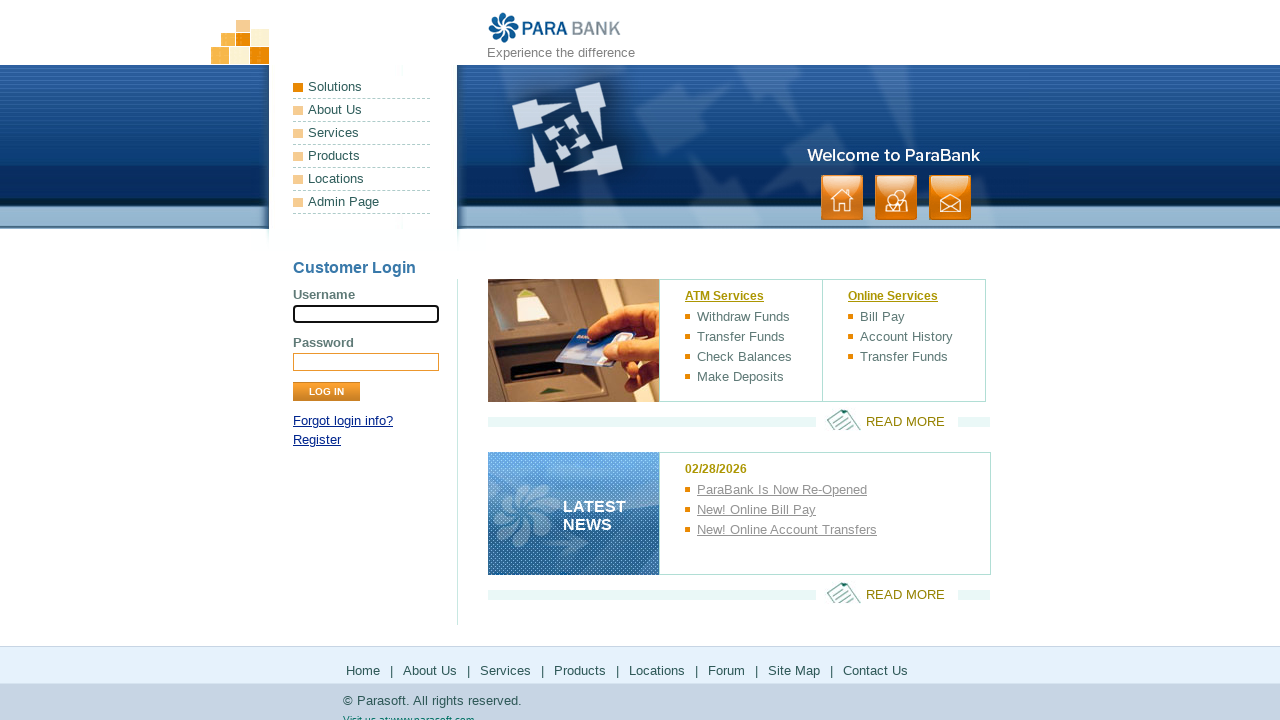

Clicked Register link on login panel at (317, 440) on xpath=//*[@id='loginPanel']/p[2]/a
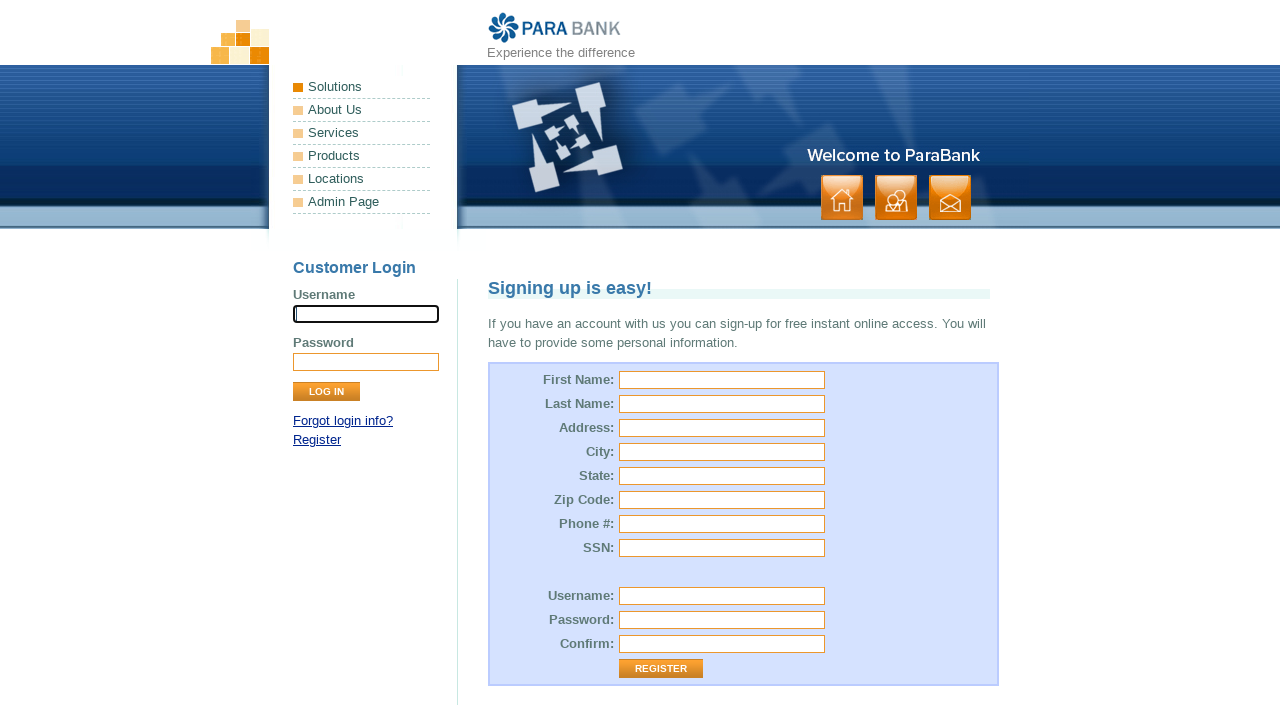

Filled first name field with 'Marcus' on #customer\.firstName
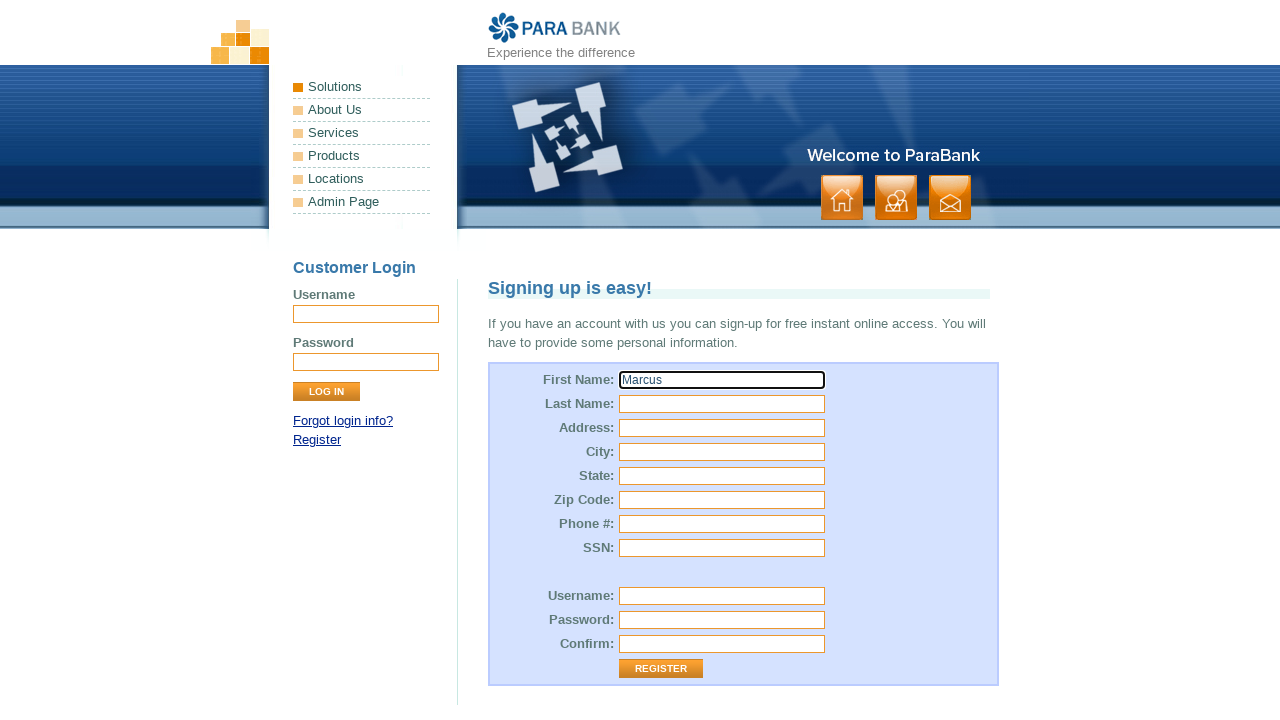

Filled last name field with 'Thompson' on #customer\.lastName
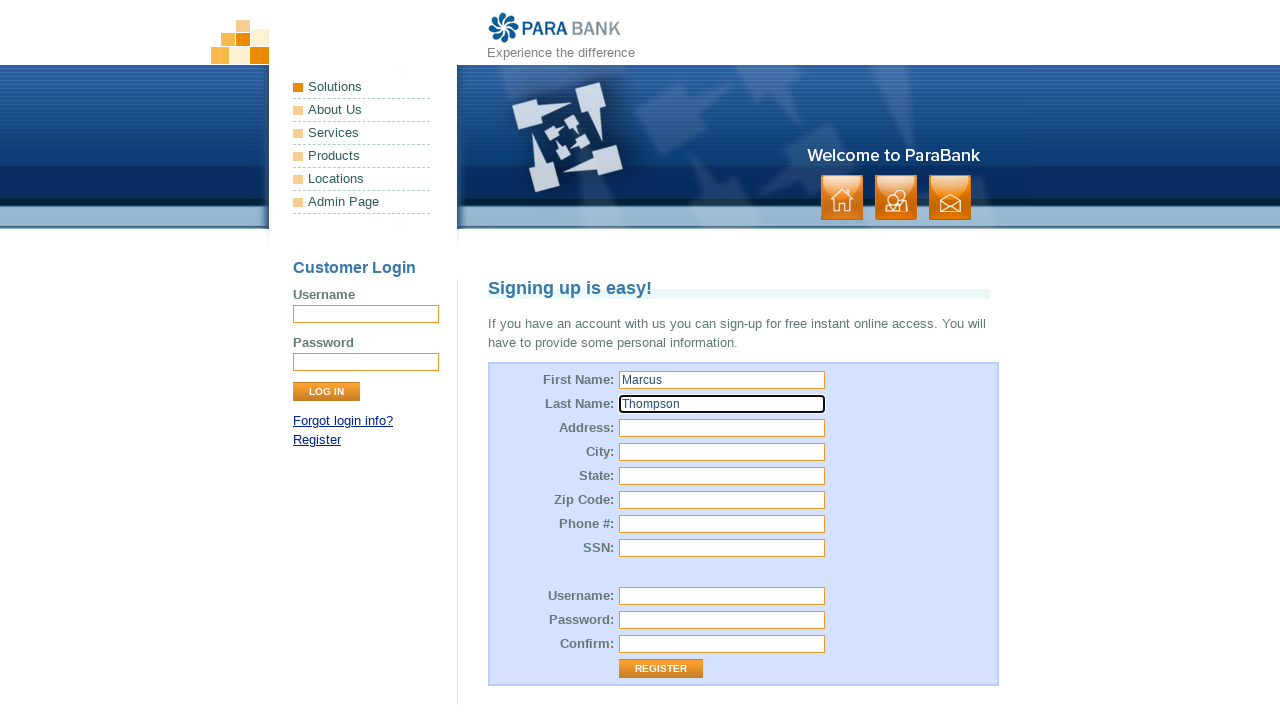

Filled address field with '#250, Oak Avenue' on input[name='customer.address.street']
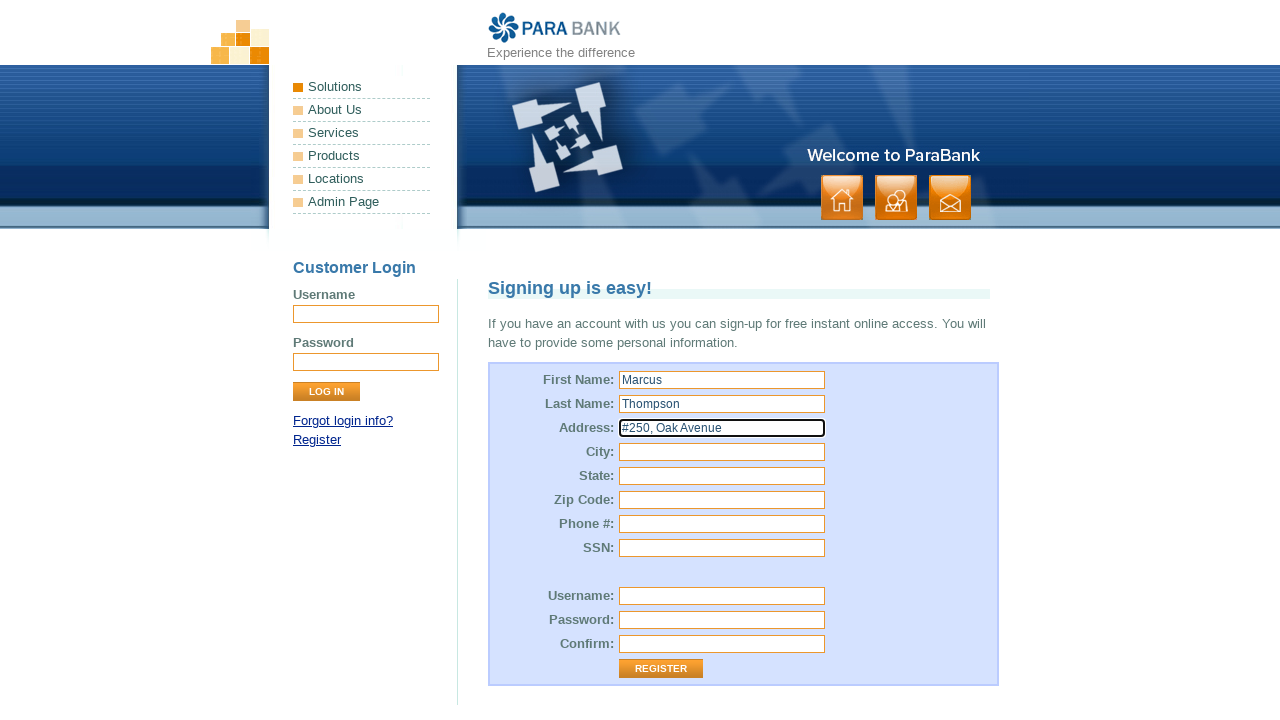

Filled city field with 'Denver' on input[name='customer.address.city']
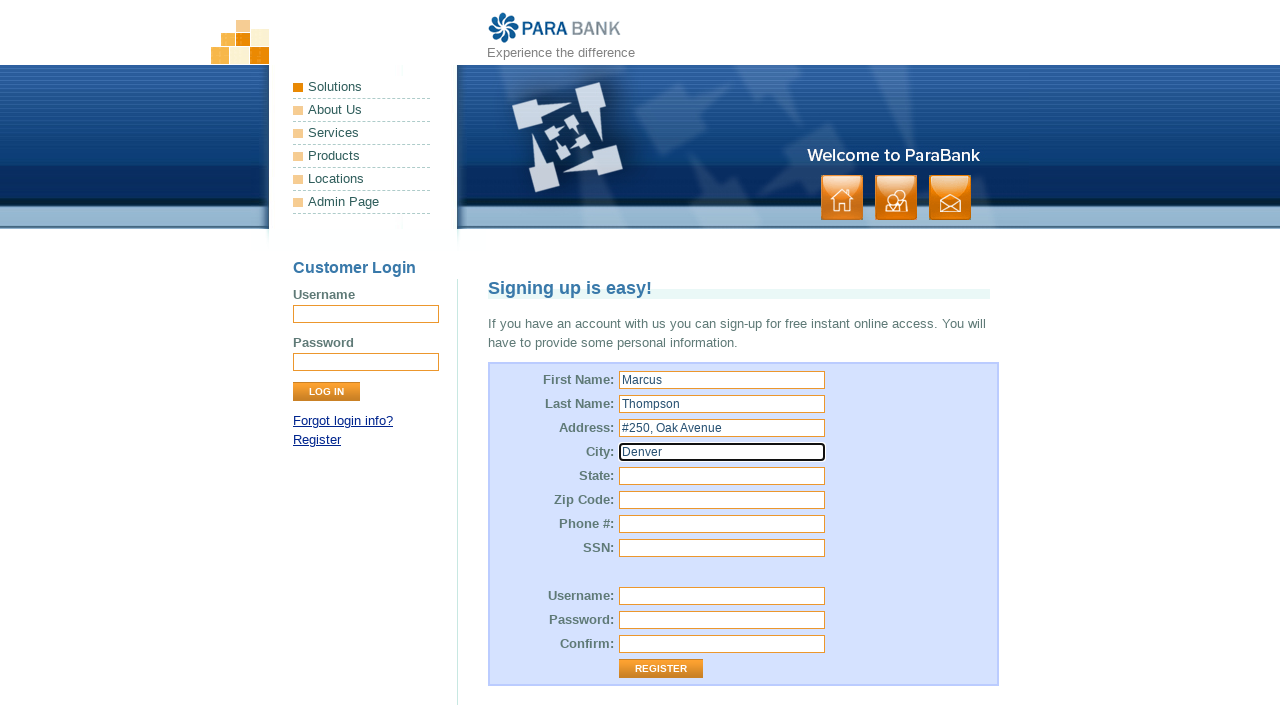

Filled state field with 'Colorado' on #customer\.address\.state
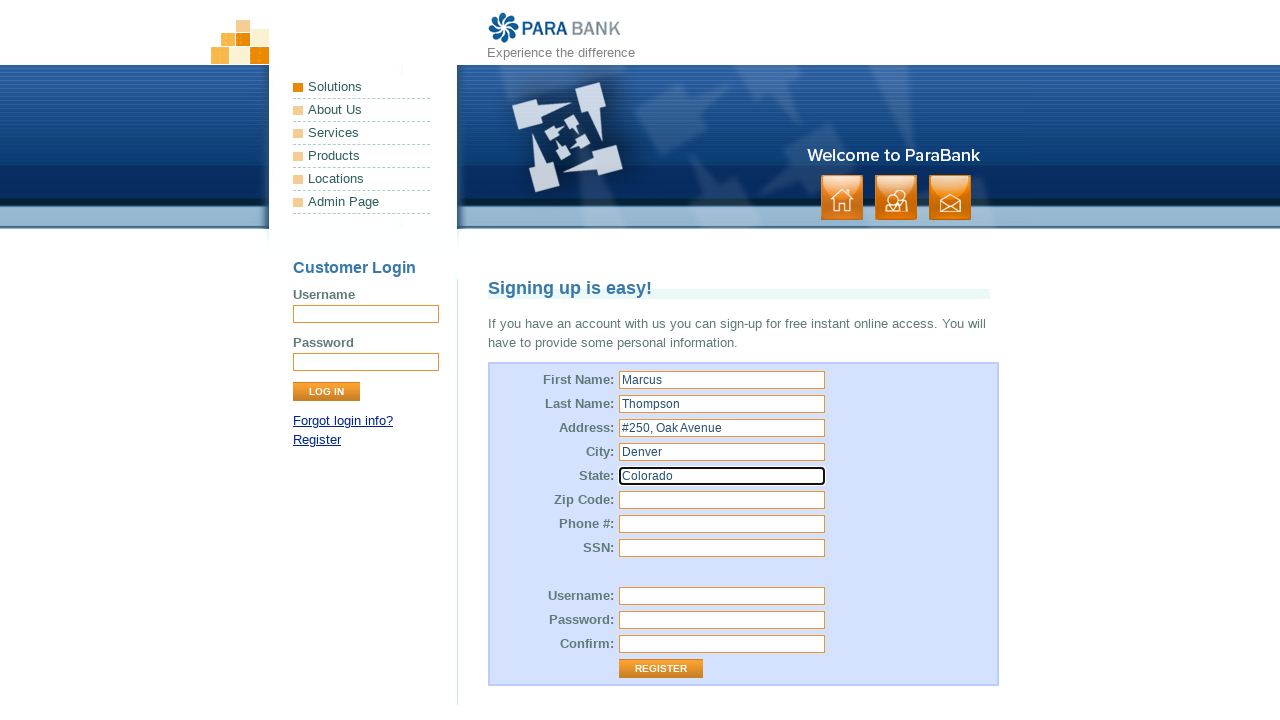

Filled zip code field with '80202' on #customer\.address\.zipCode
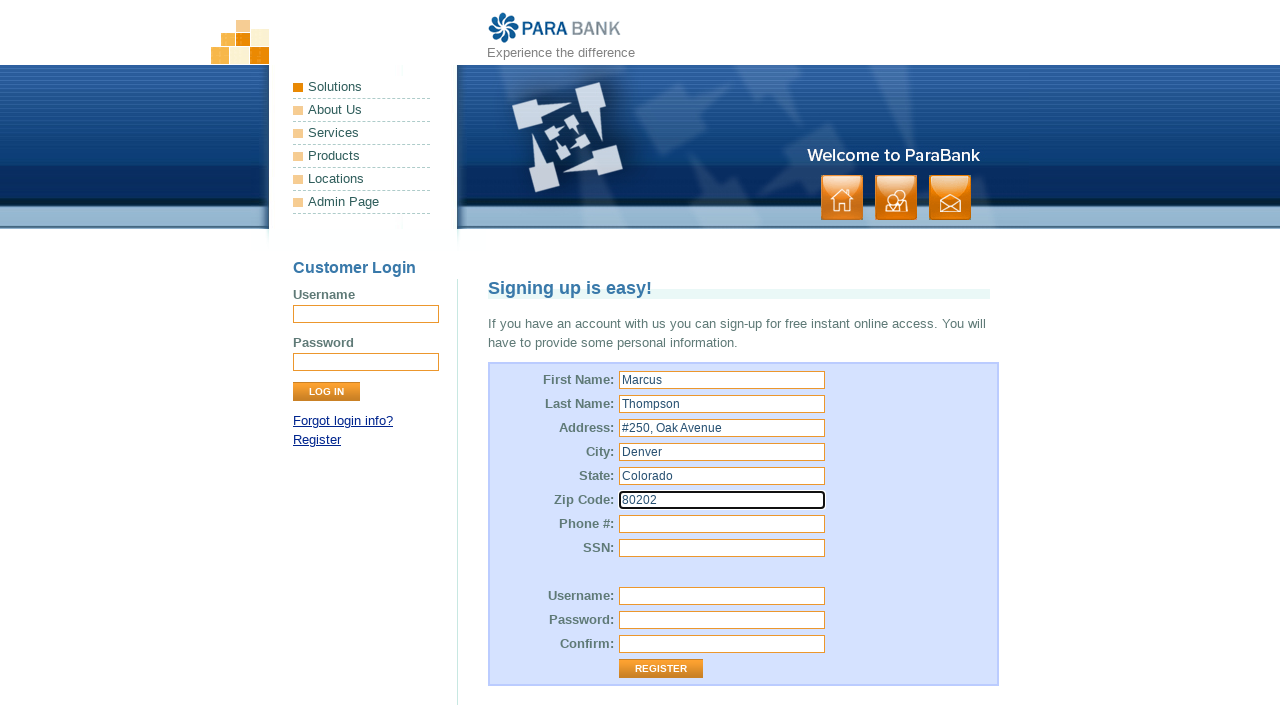

Filled phone number field with '3035551234' on #customer\.phoneNumber
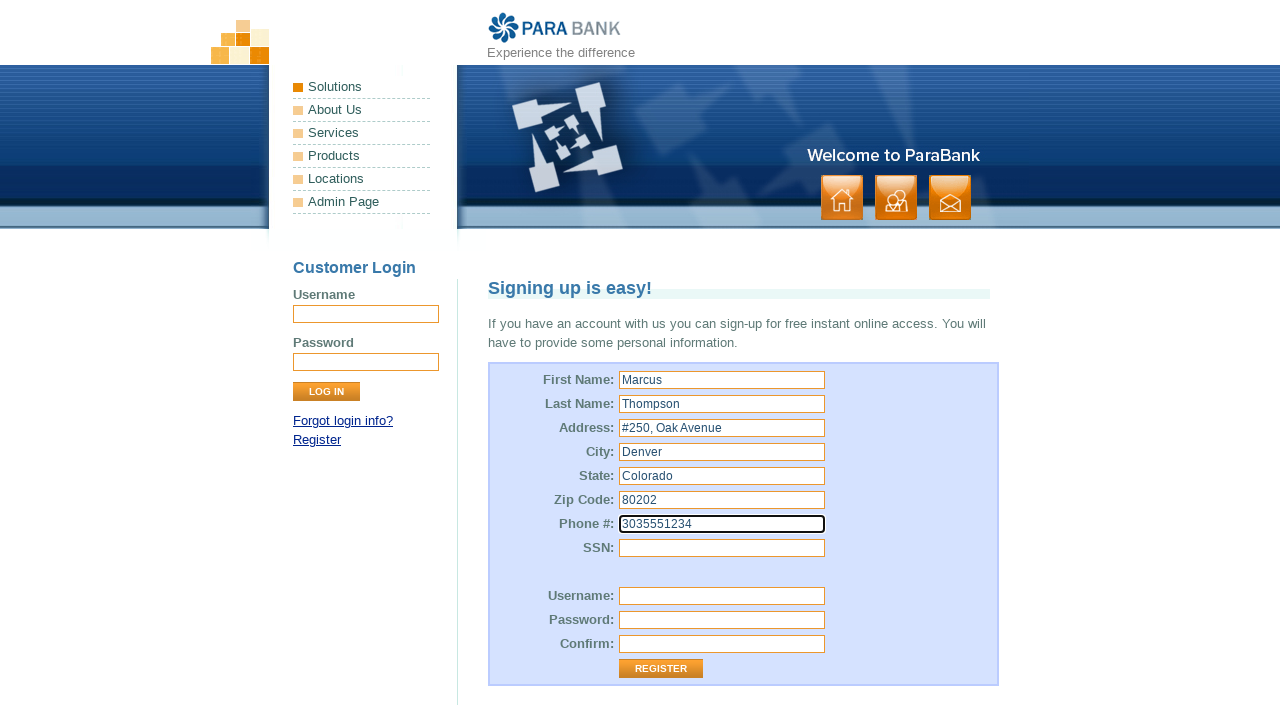

Filled SSN field with 'MT2024567' on input[name='customer.ssn']
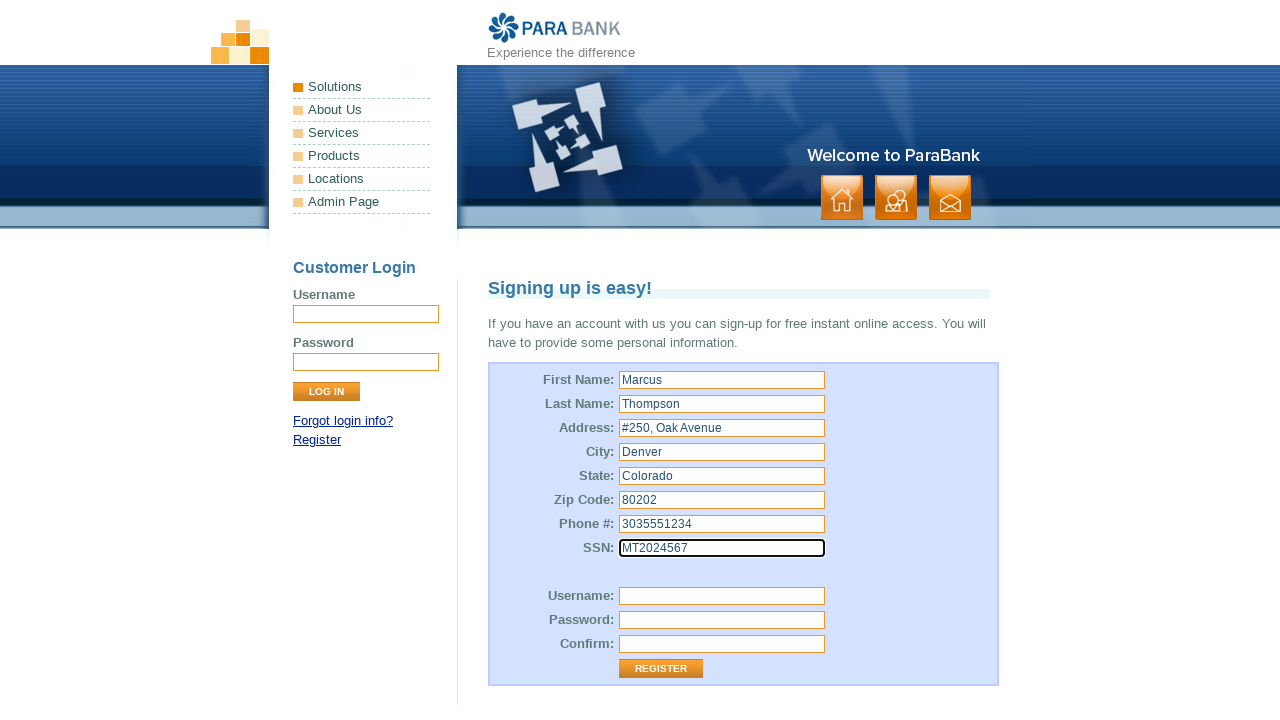

Filled username field with 'marcust2024' on #customer\.username
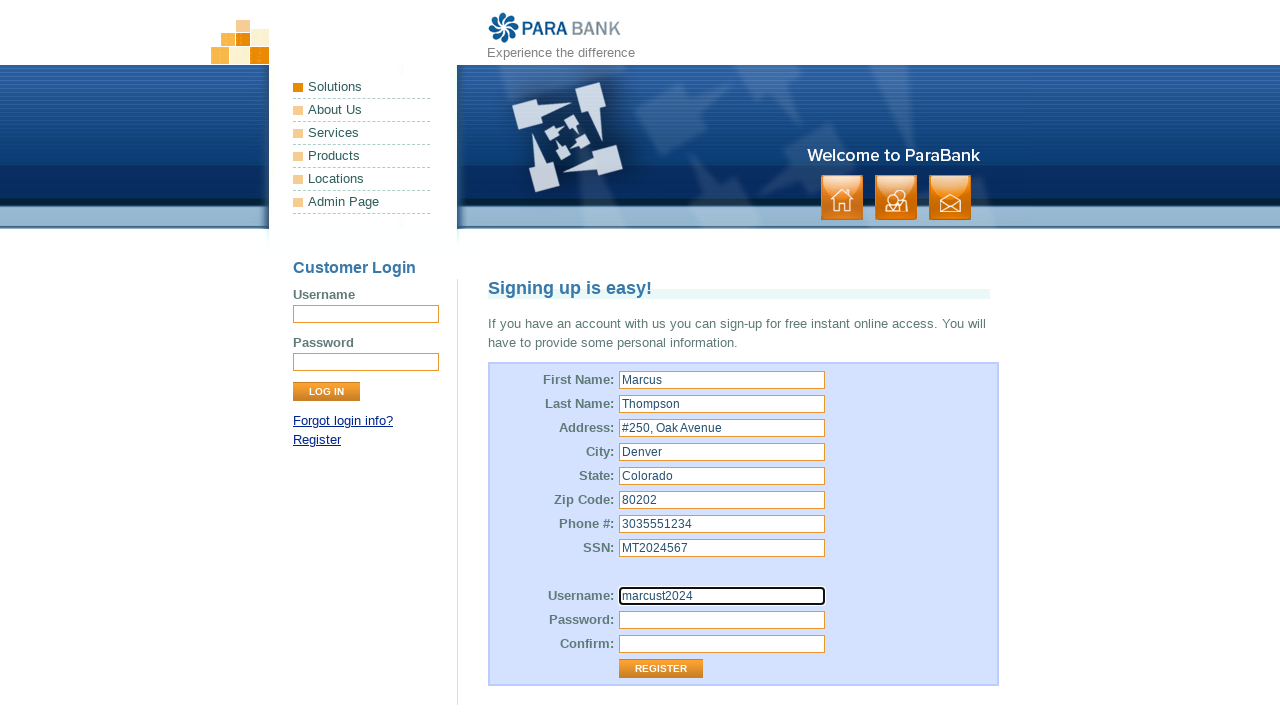

Filled password field with 'SecurePass@789' on #customer\.password
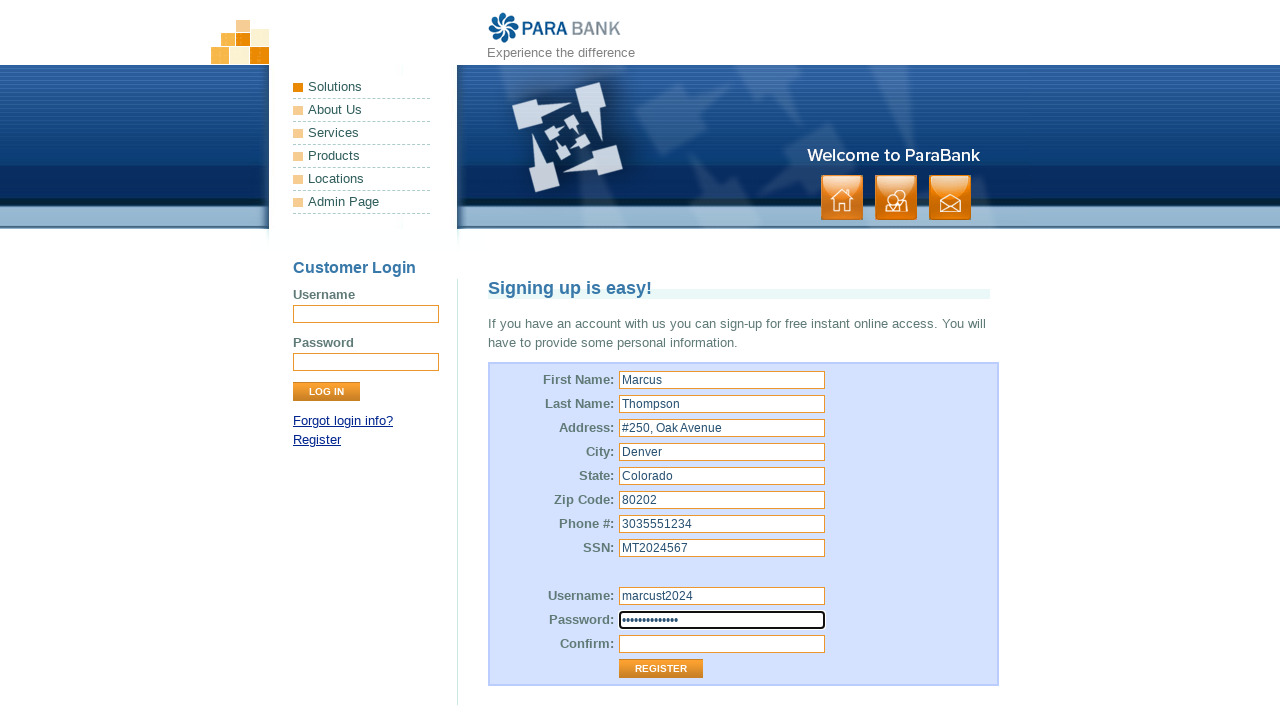

Filled confirm password field with 'SecurePass@789' on #repeatedPassword
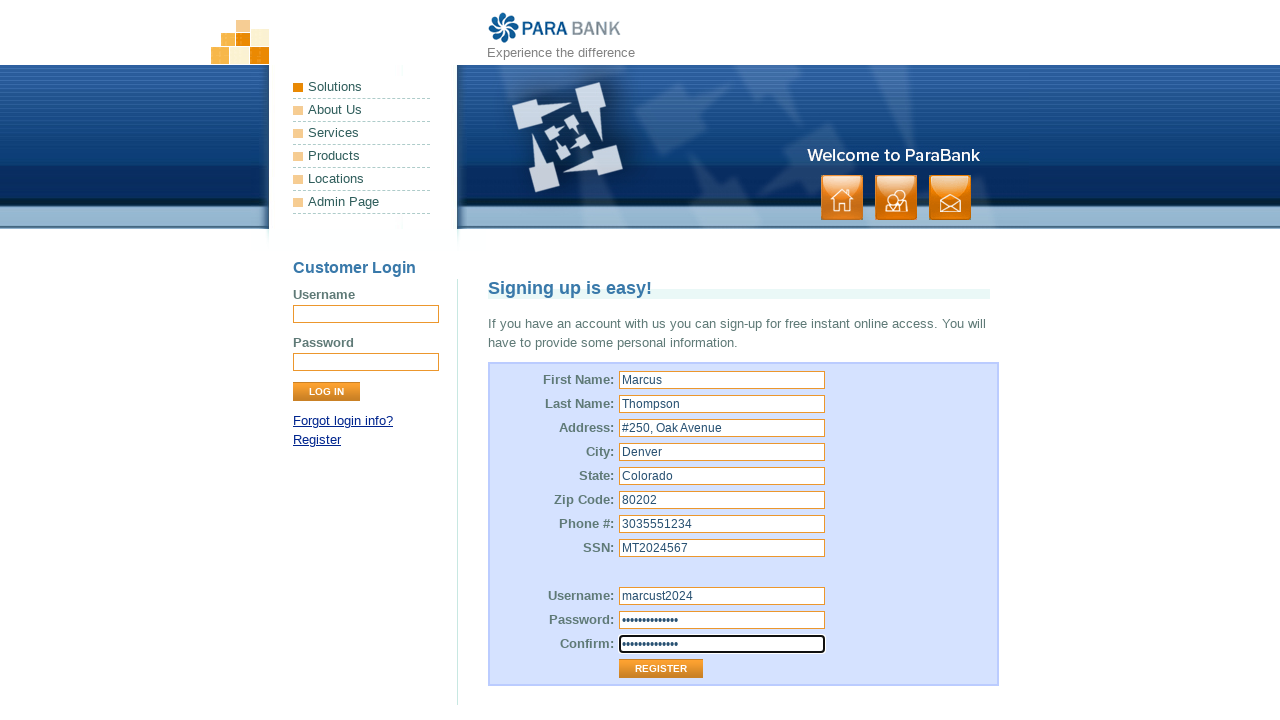

Clicked Register button to submit registration form at (661, 669) on #customerForm input[type='submit']
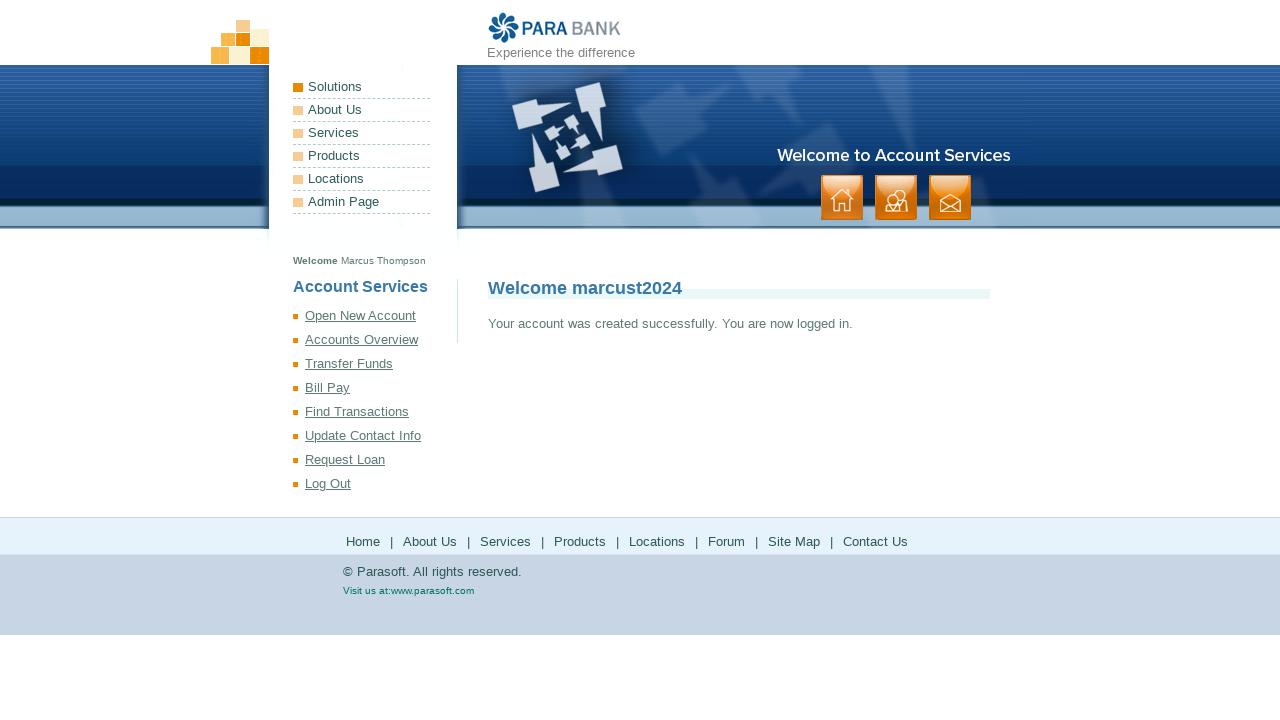

Waited for registration to complete and network to be idle
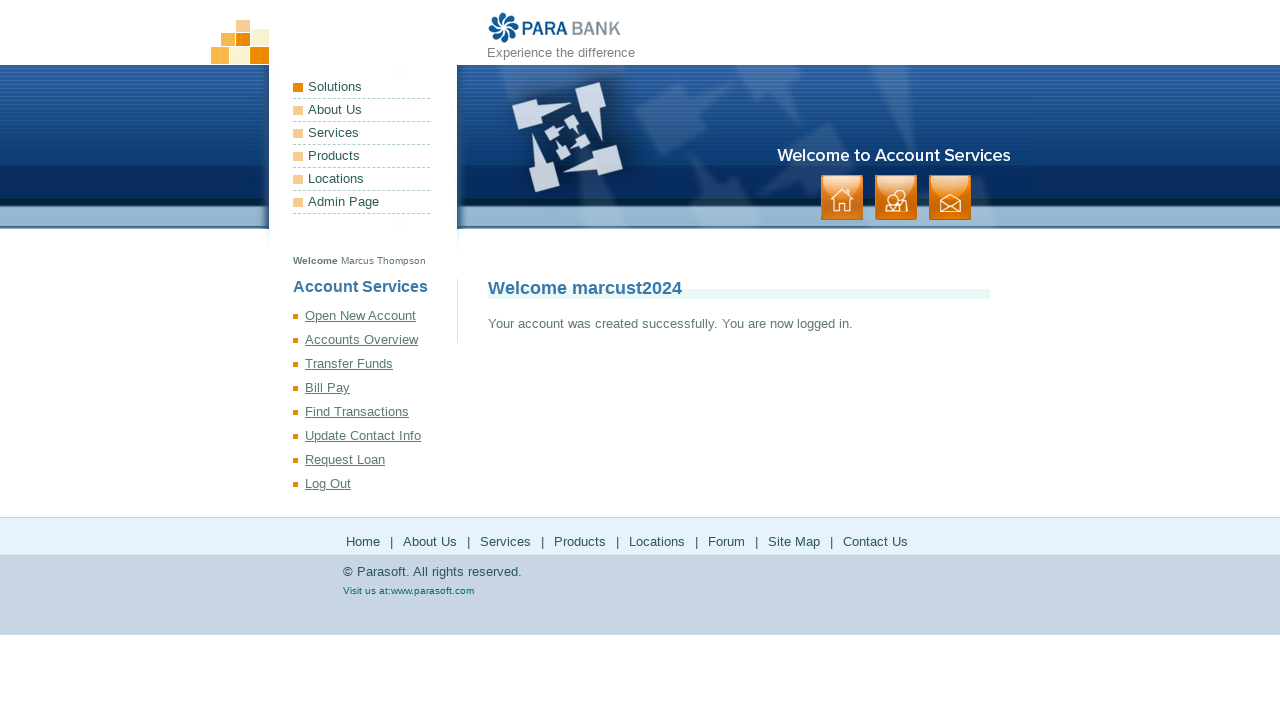

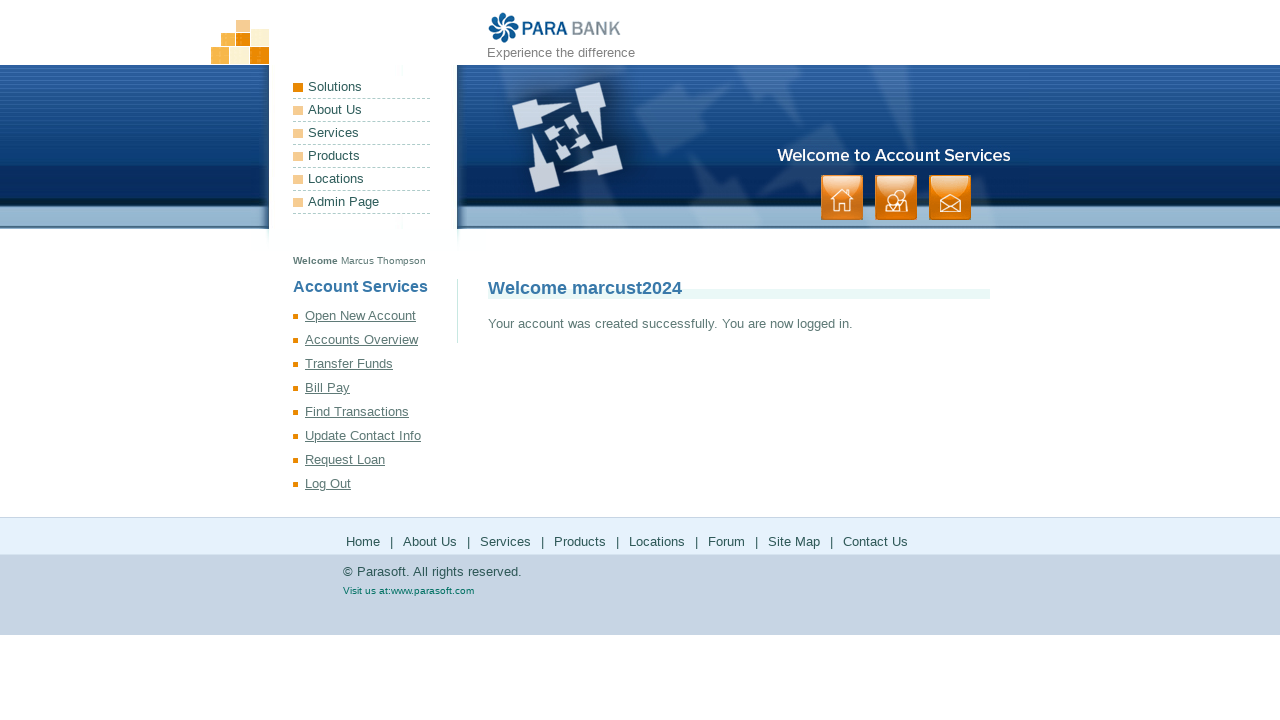